Tests checkbox toggle functionality by clicking a checkbox to select it, verifying selection, then clicking again to deselect and verifying deselection.

Starting URL: https://rahulshettyacademy.com/AutomationPractice/

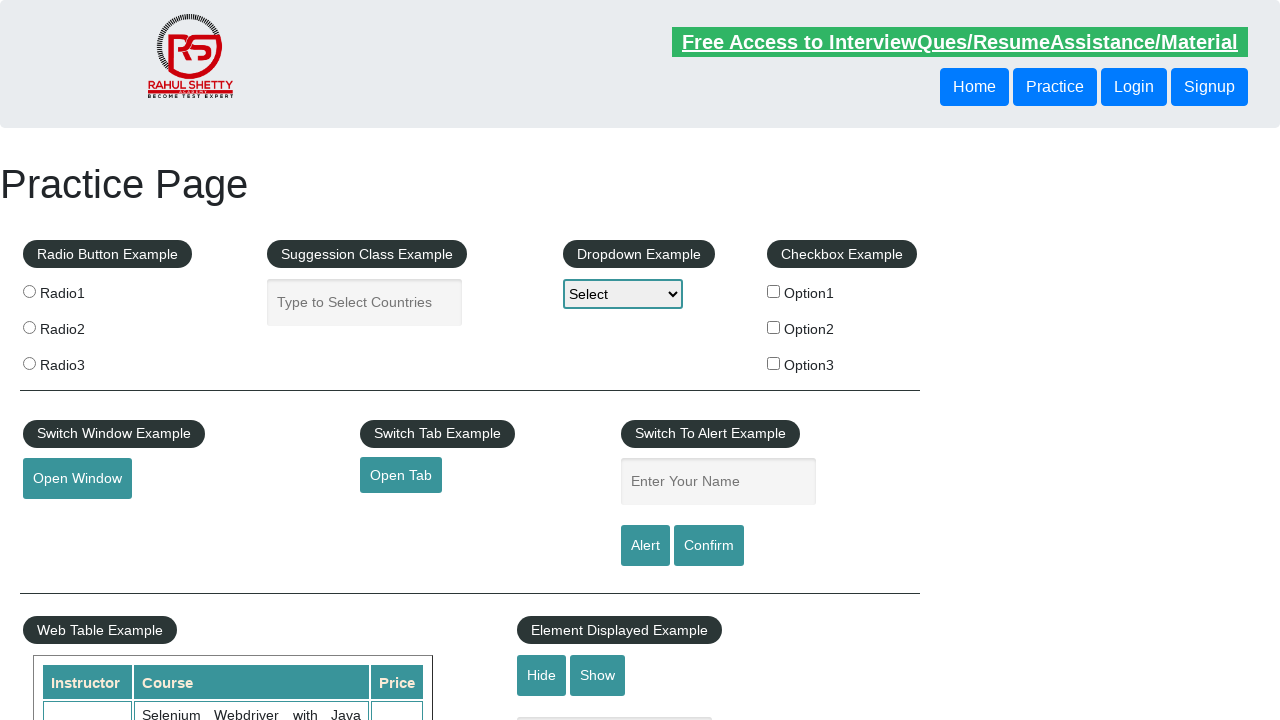

Navigated to AutomationPractice URL
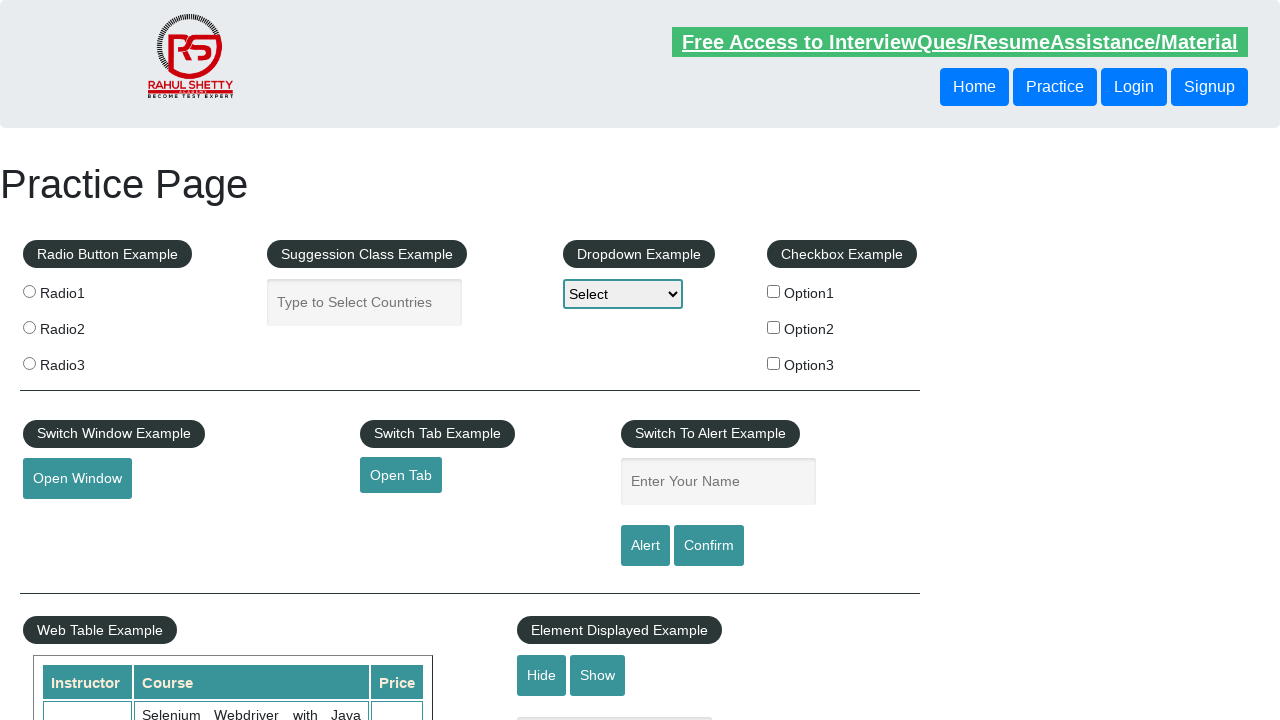

Clicked checkbox option 1 to select it at (774, 291) on input#checkBoxOption1
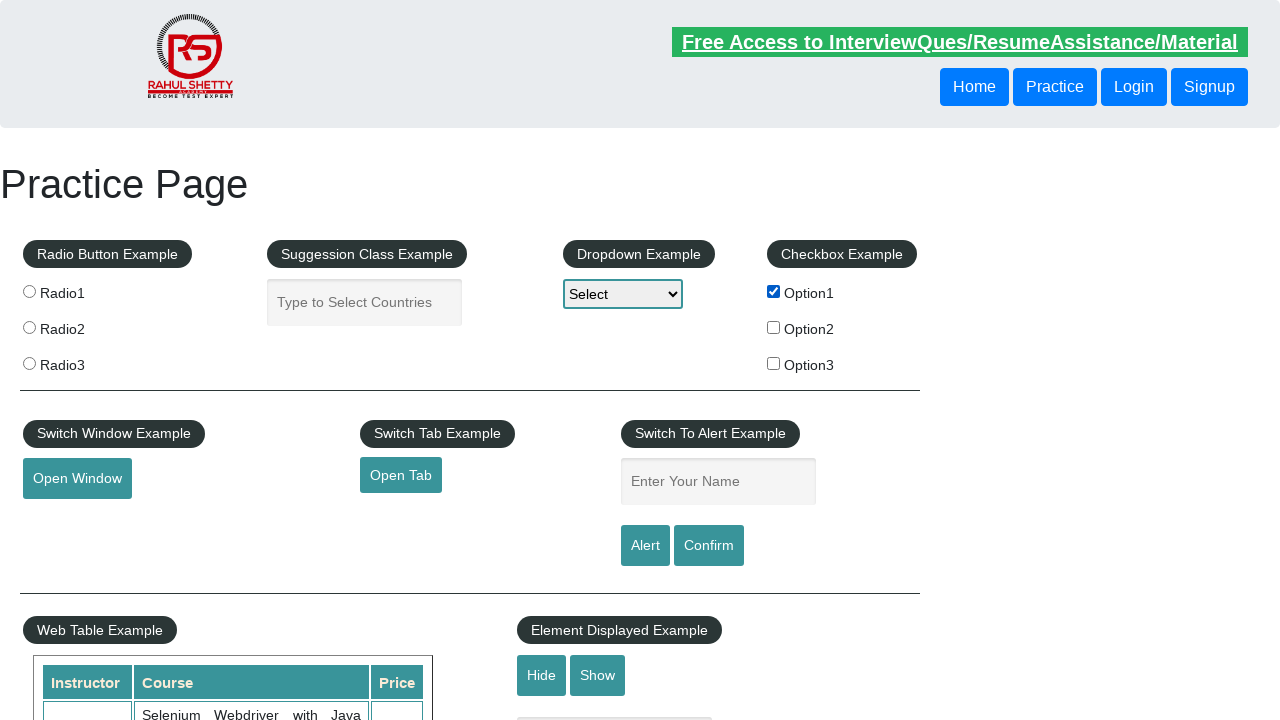

Waited 500ms for checkbox state change
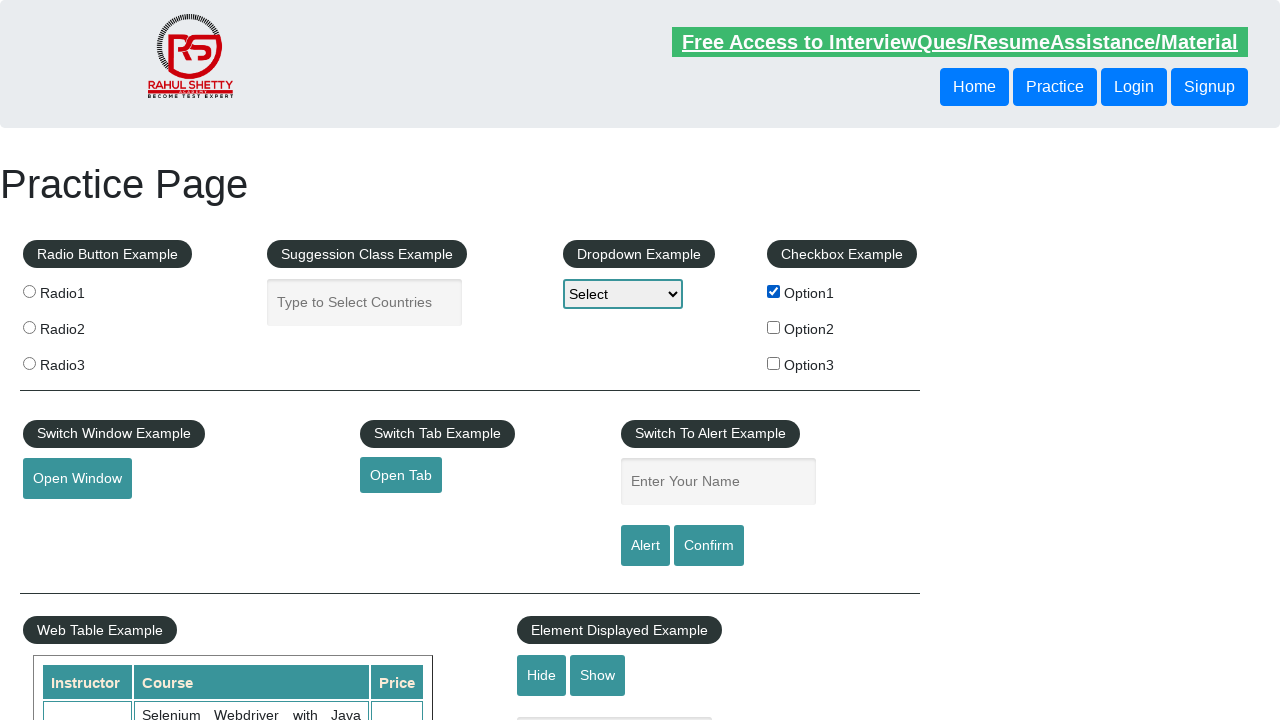

Verified checkbox option 1 is selected
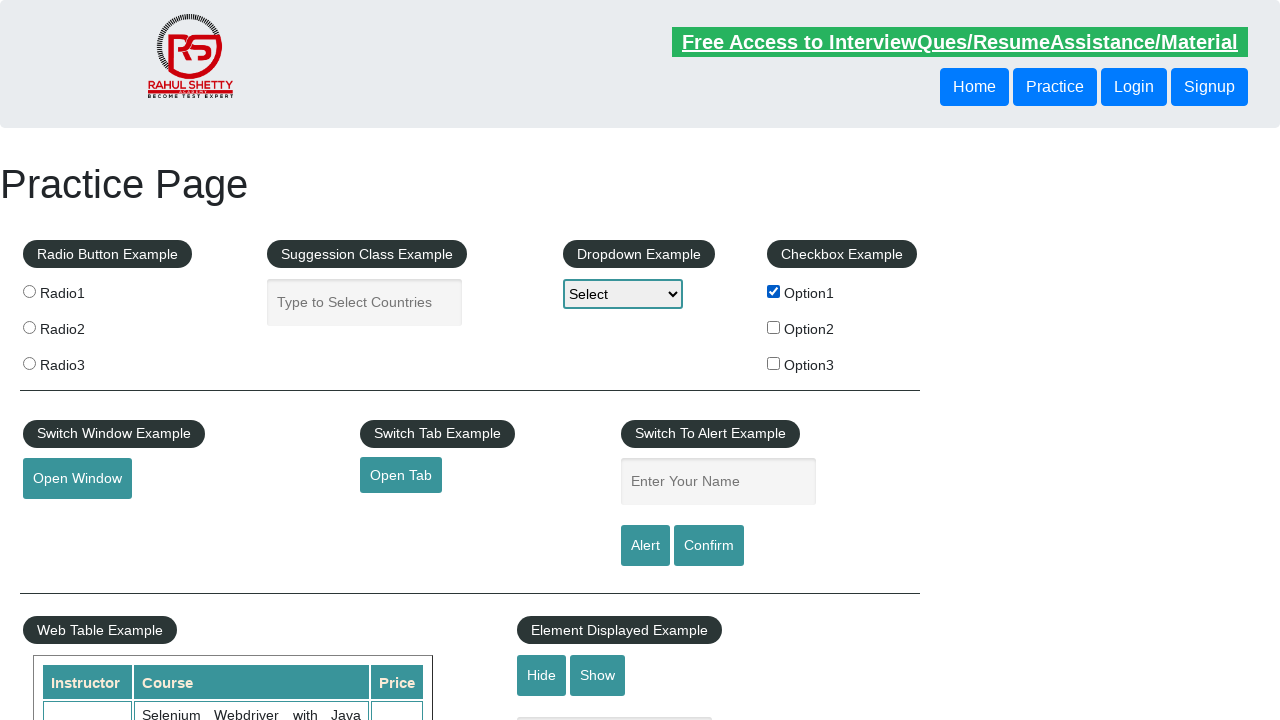

Clicked checkbox option 1 to deselect it at (774, 291) on input#checkBoxOption1
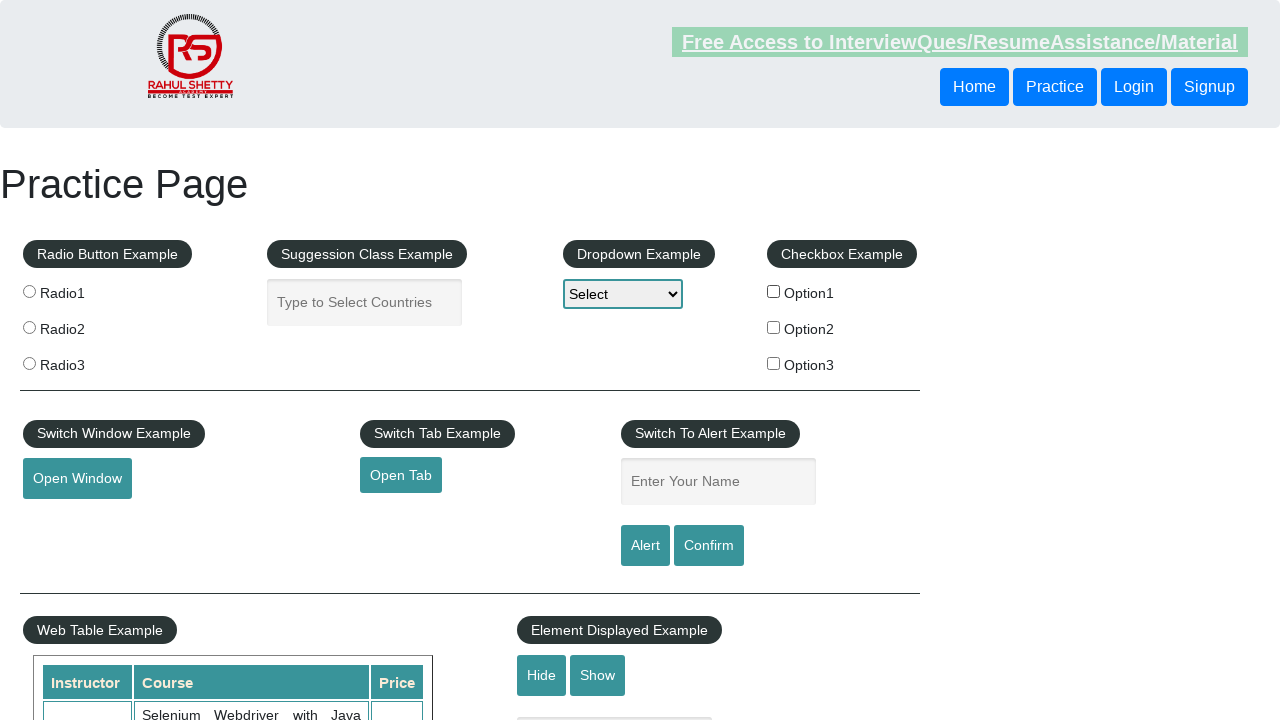

Waited 500ms for checkbox state change
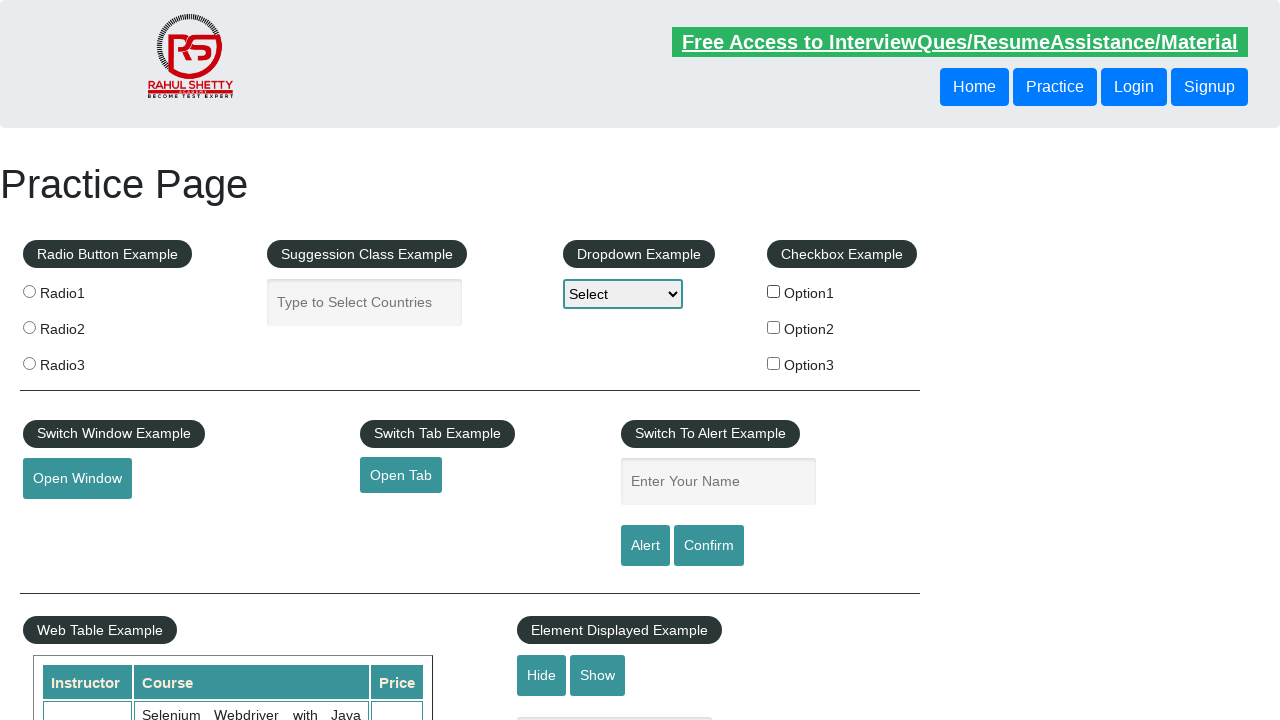

Verified checkbox option 1 is deselected
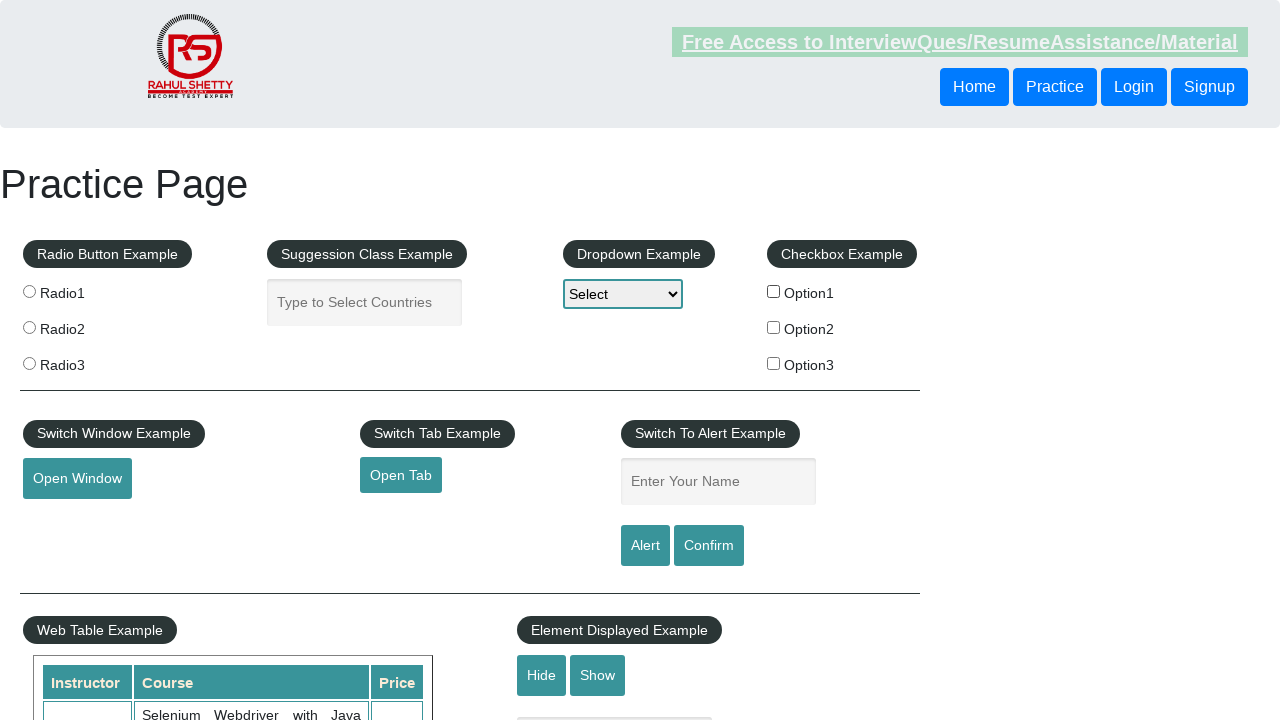

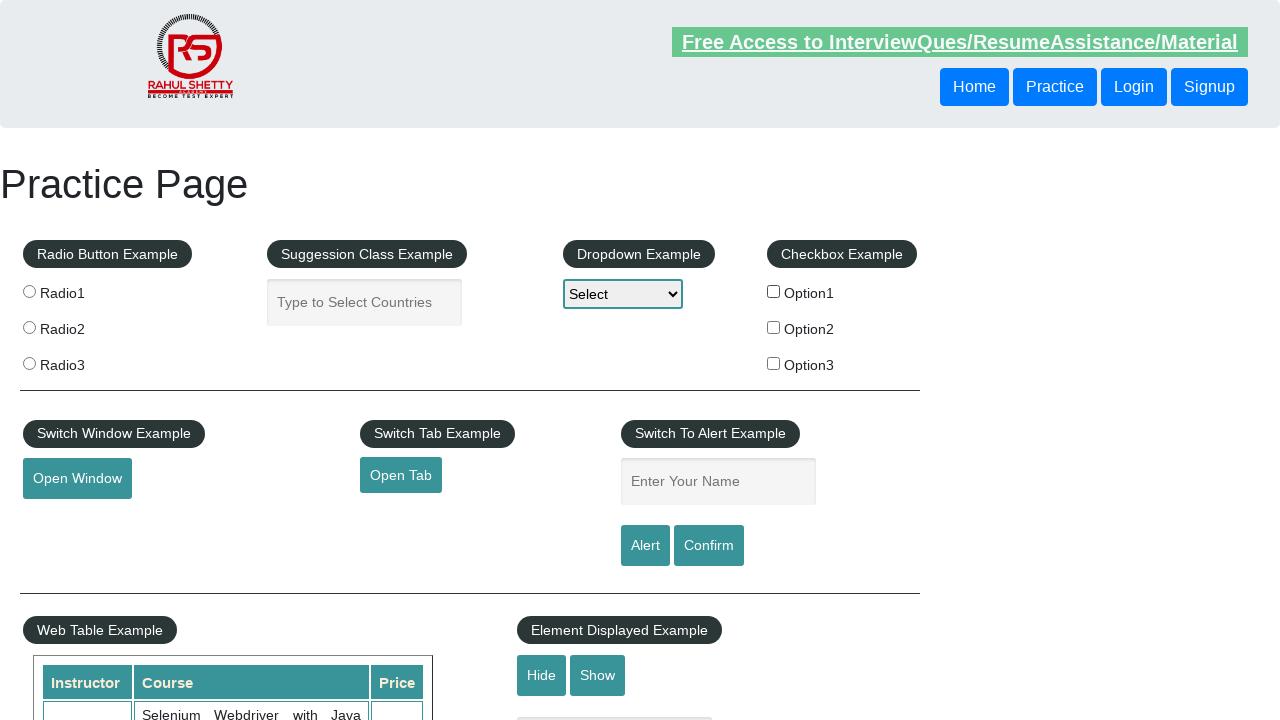